Tests the jQuery UI resizable component by dragging the resize handle to expand the resizable element

Starting URL: https://jqueryui.com/resources/demos/resizable/default.html

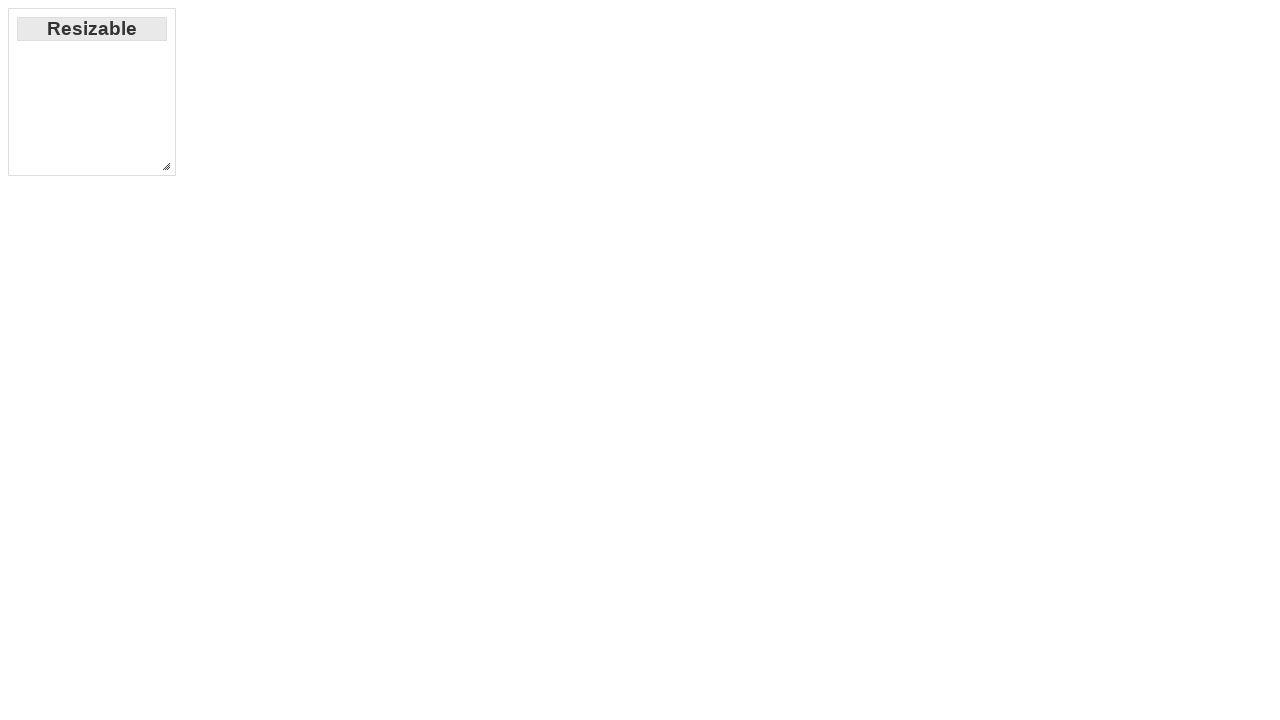

Located the resize handle element
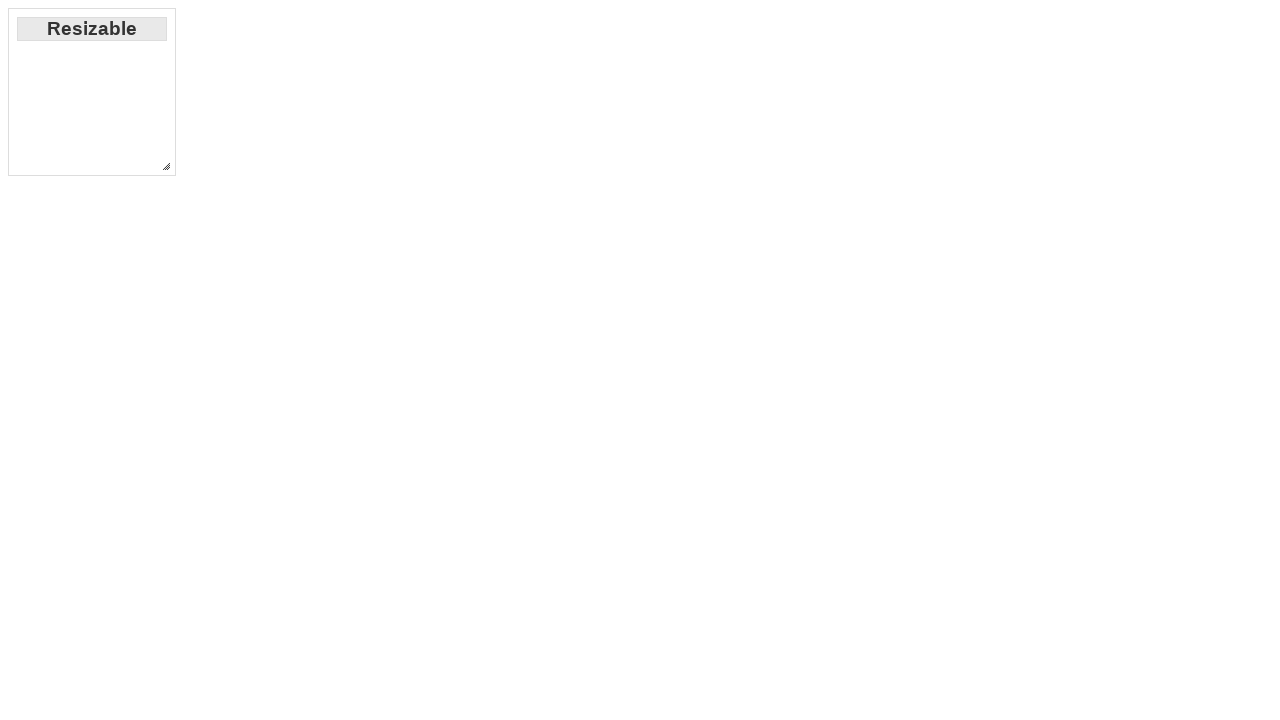

Resize handle is now visible
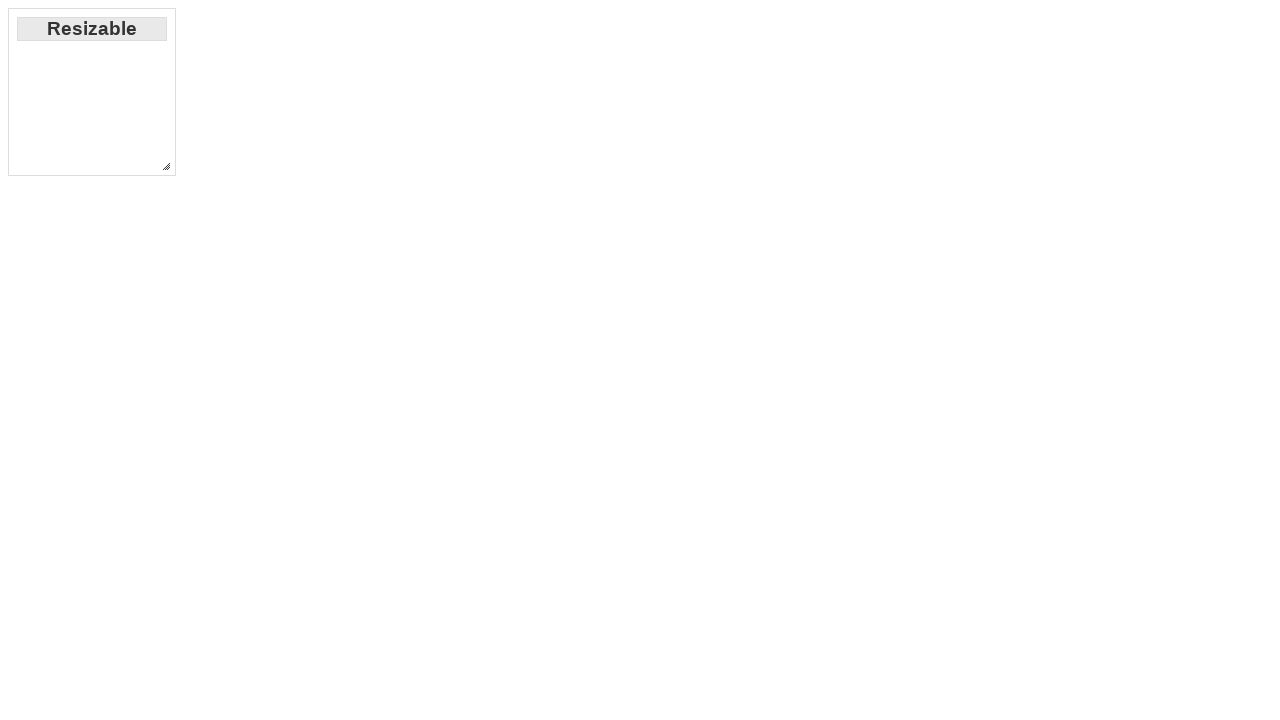

Retrieved bounding box coordinates of the resize handle
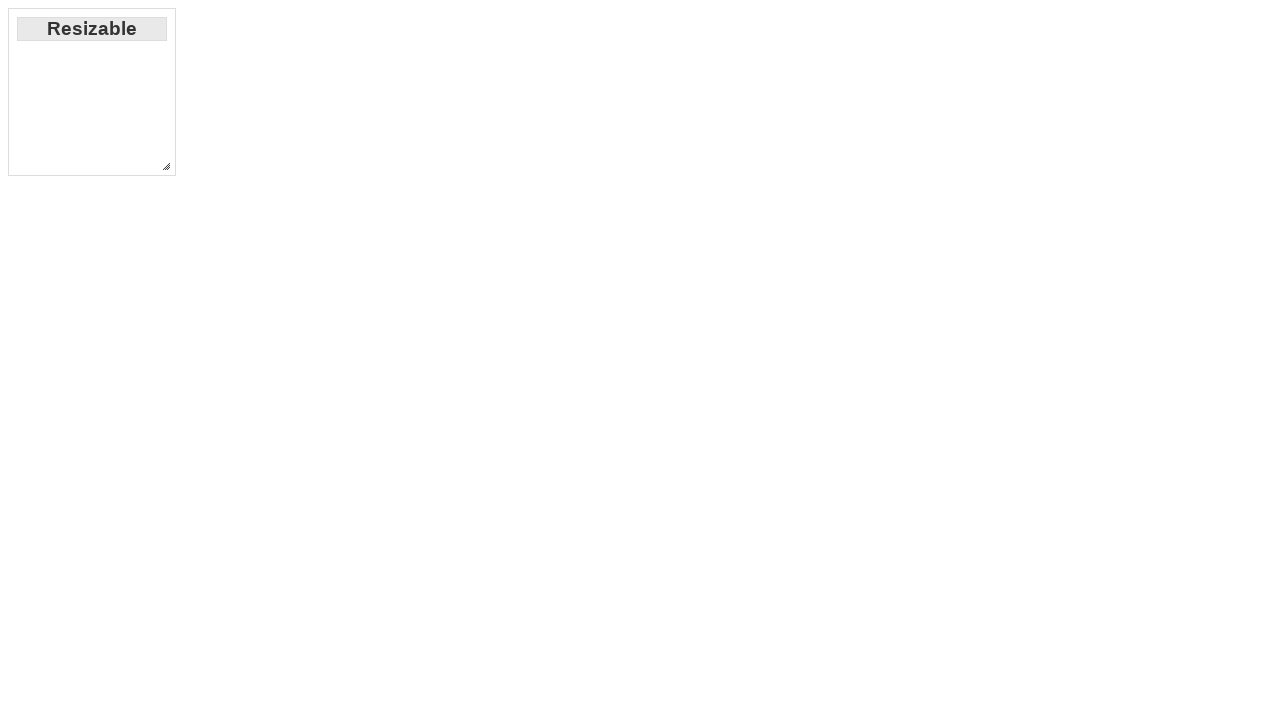

Moved mouse to the center of the resize handle at (166, 166)
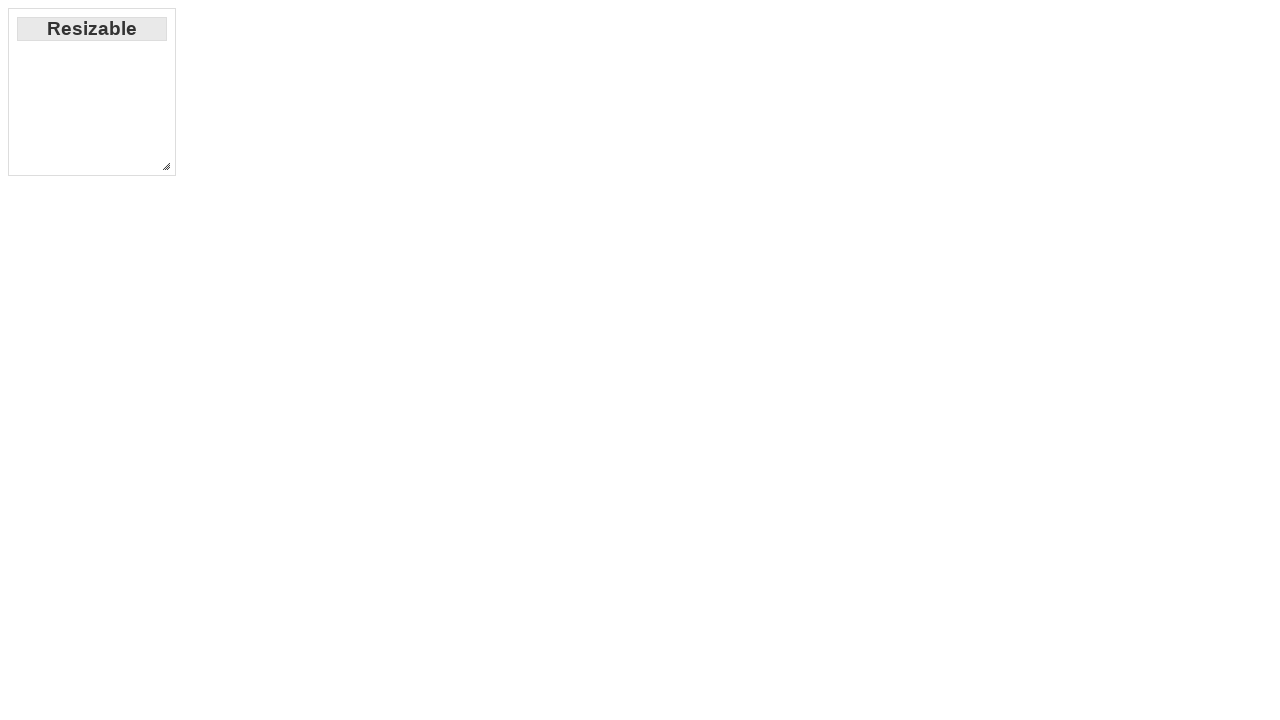

Pressed mouse button down on the resize handle at (166, 166)
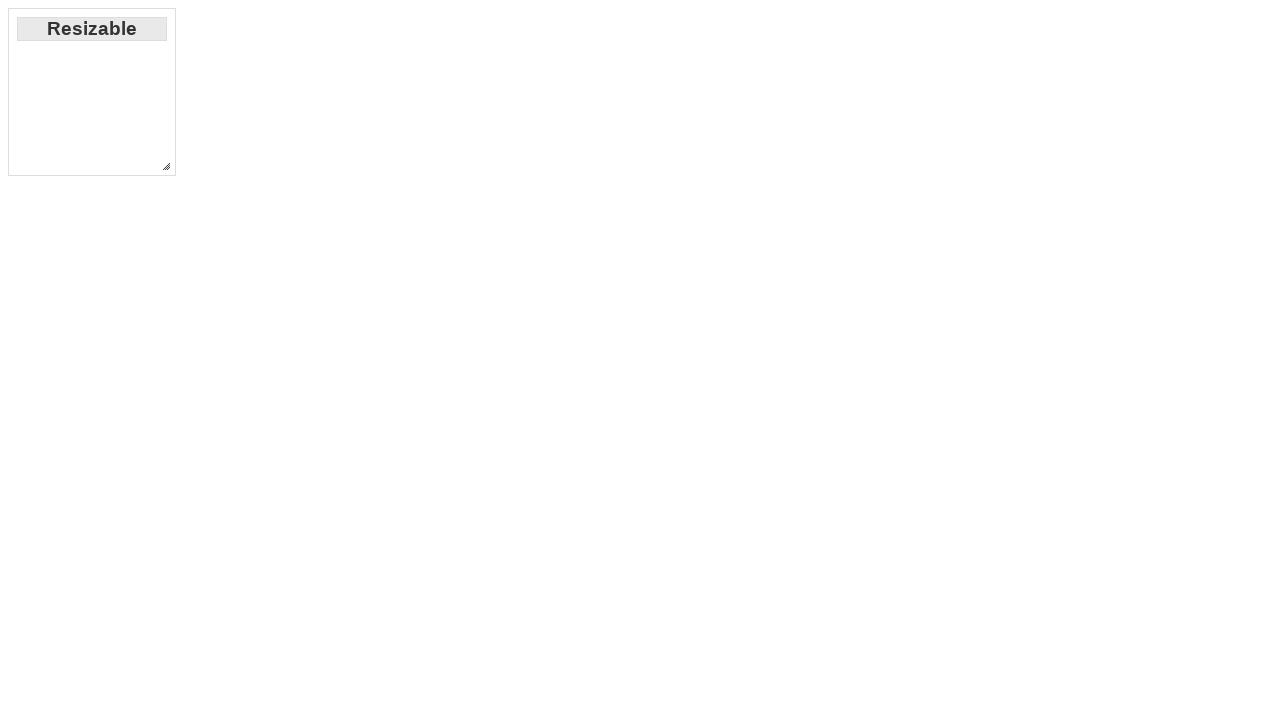

Dragged resize handle 400px right and 400px down to expand the element at (558, 558)
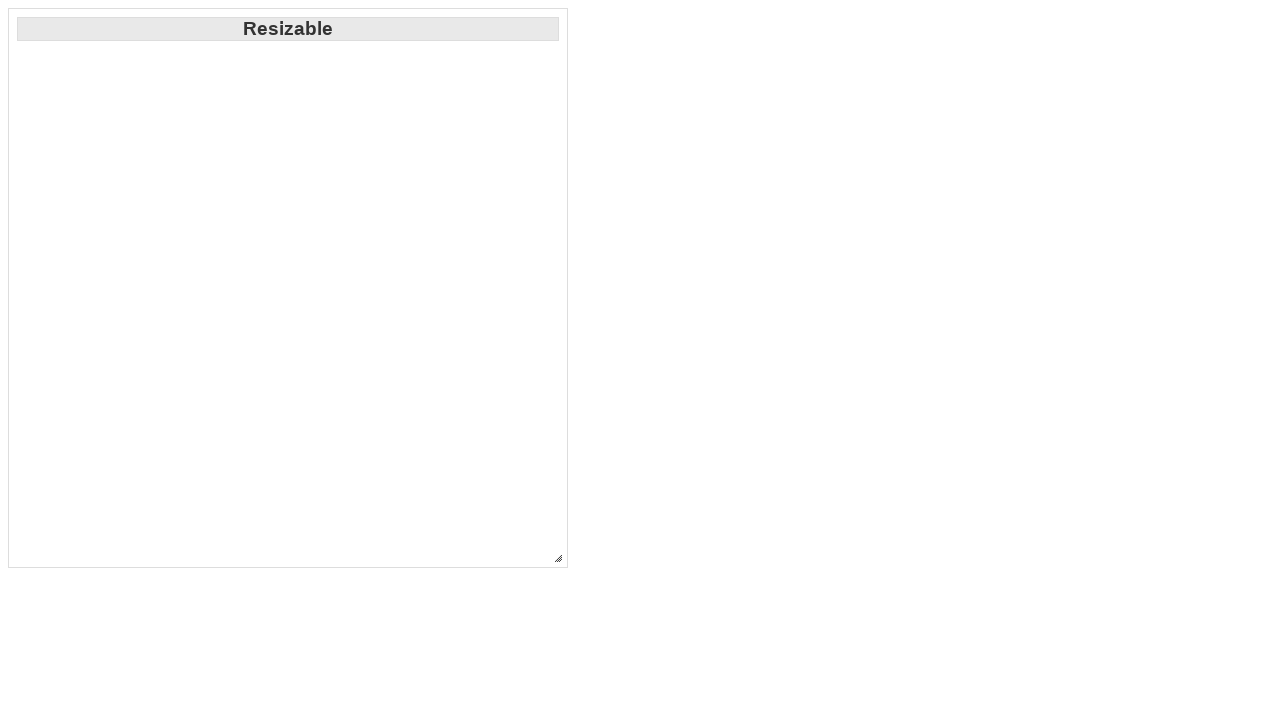

Released mouse button to complete the resize operation at (558, 558)
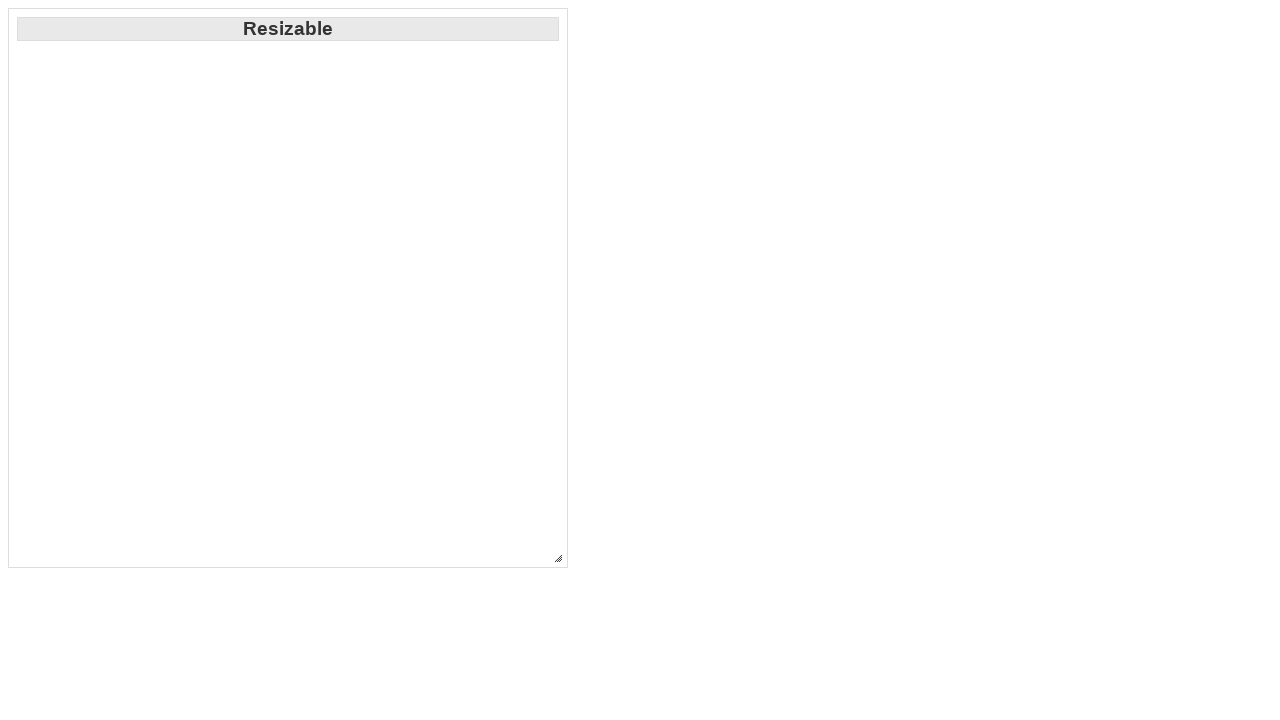

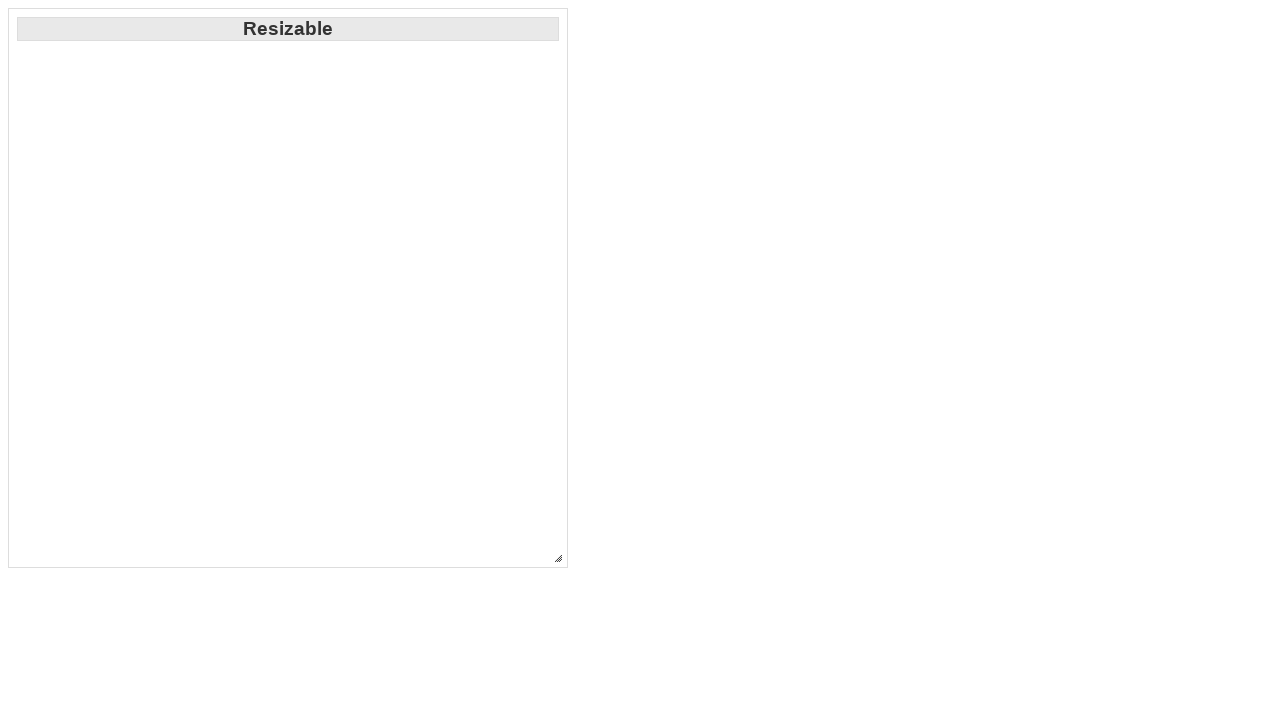